Navigates to the Search Input documentation page and verifies the h1 heading is present

Starting URL: https://flowbite-svelte.com/docs/forms/search-input

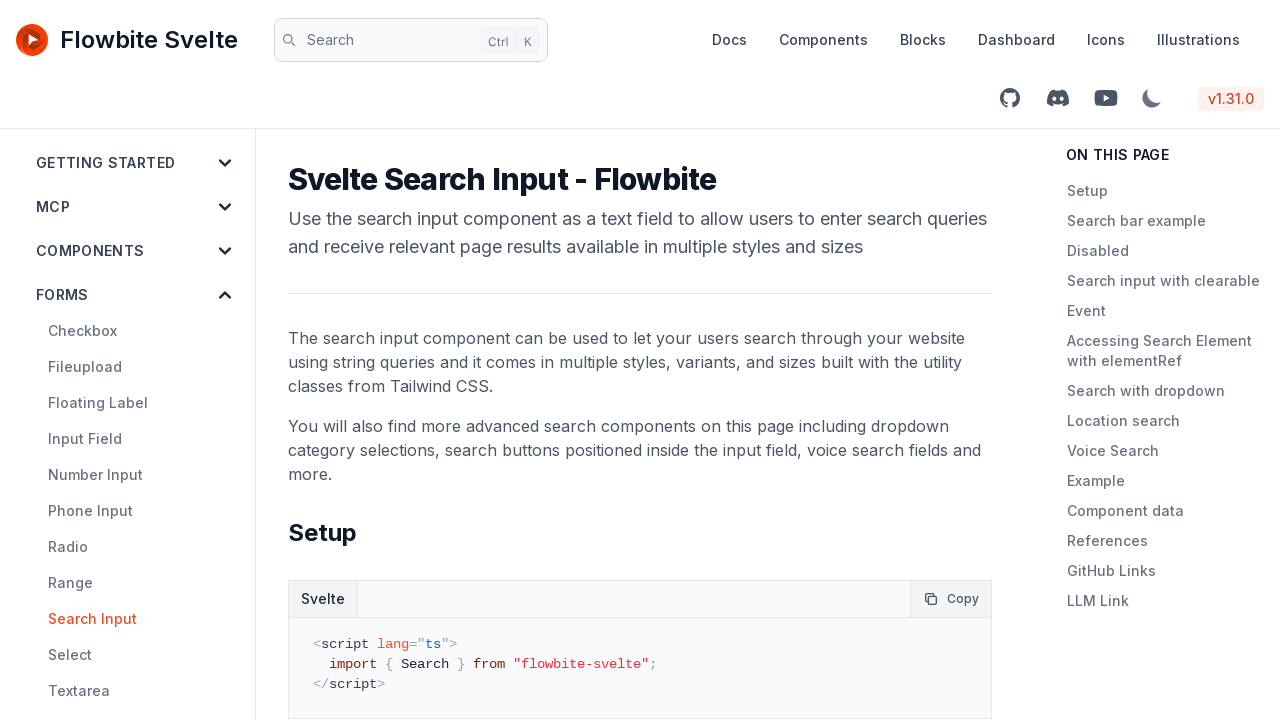

Navigated to Search Input documentation page
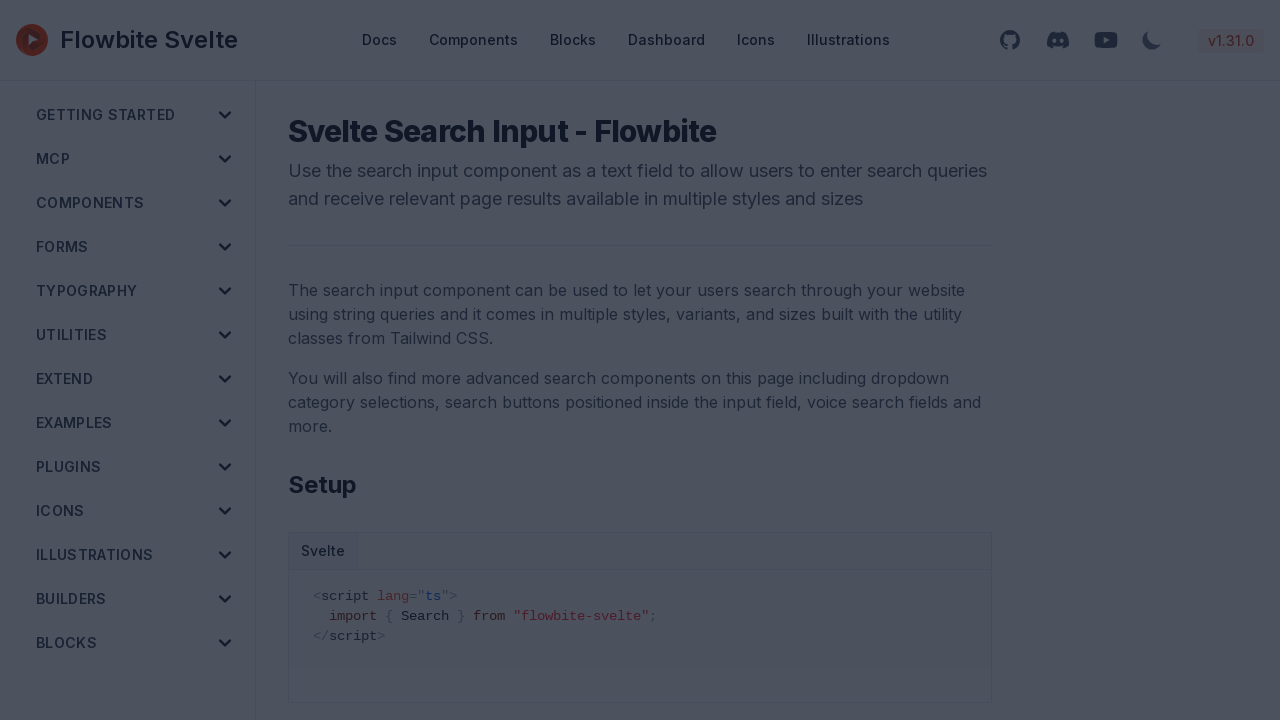

h1 heading is present on the page
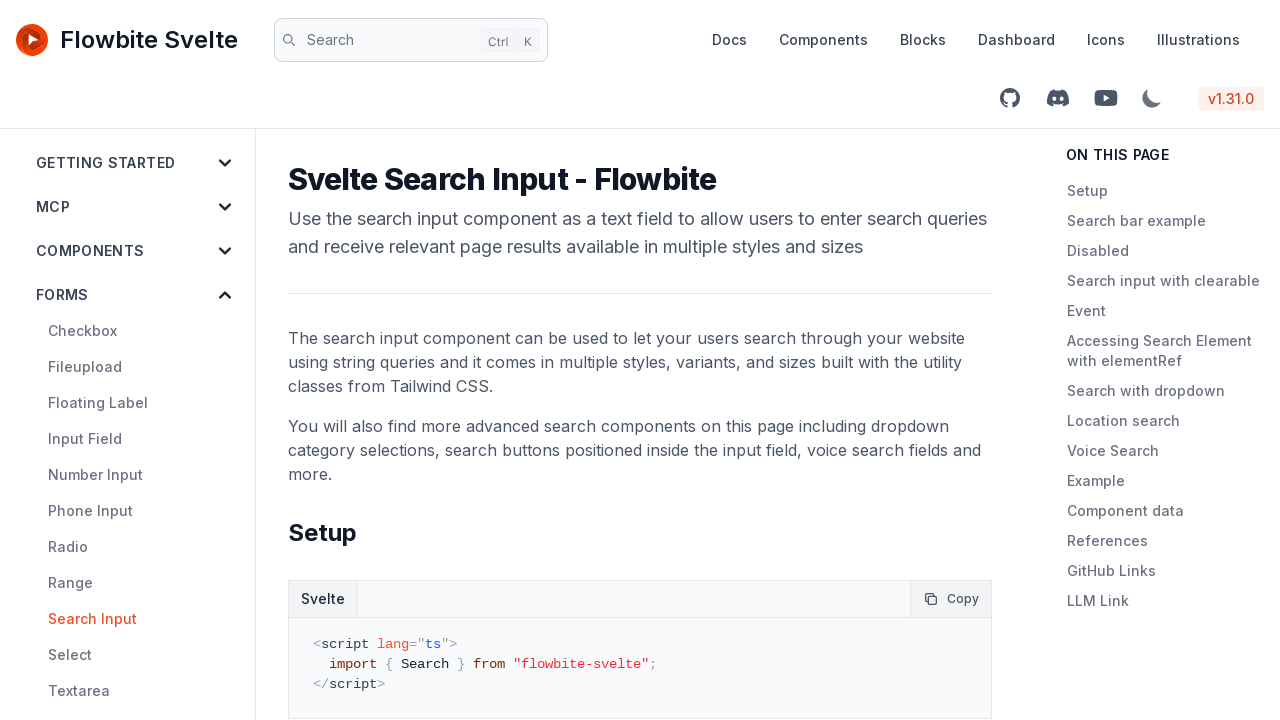

Verified h1 heading is visible
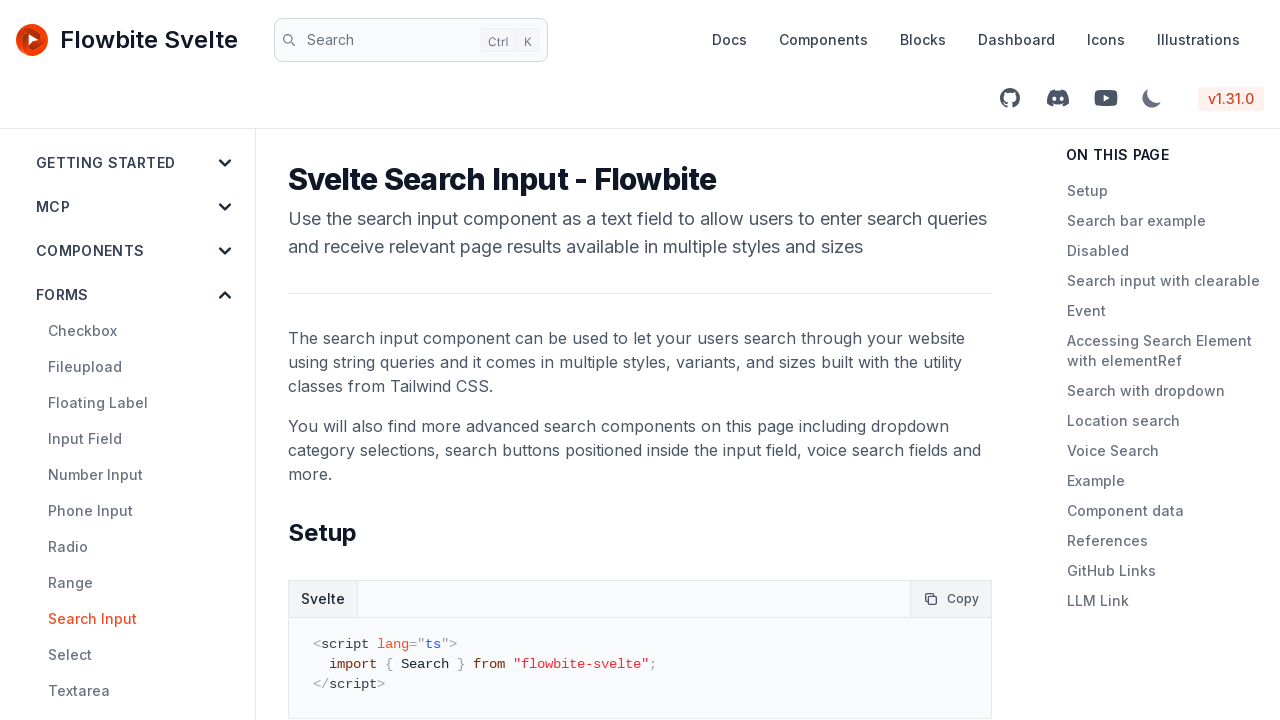

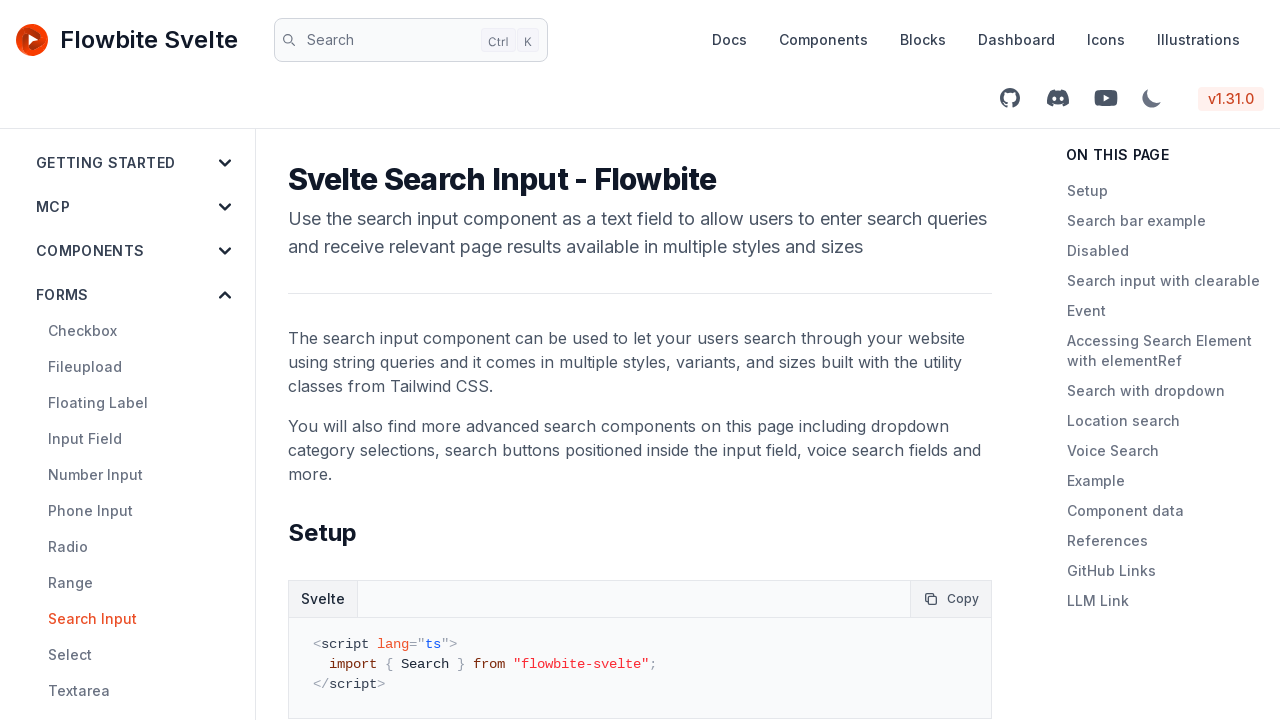